Tests form filling functionality including text inputs, checkboxes, dropdowns, and navigation between pages on a practice Angular application

Starting URL: https://rahulshettyacademy.com/angularpractice/

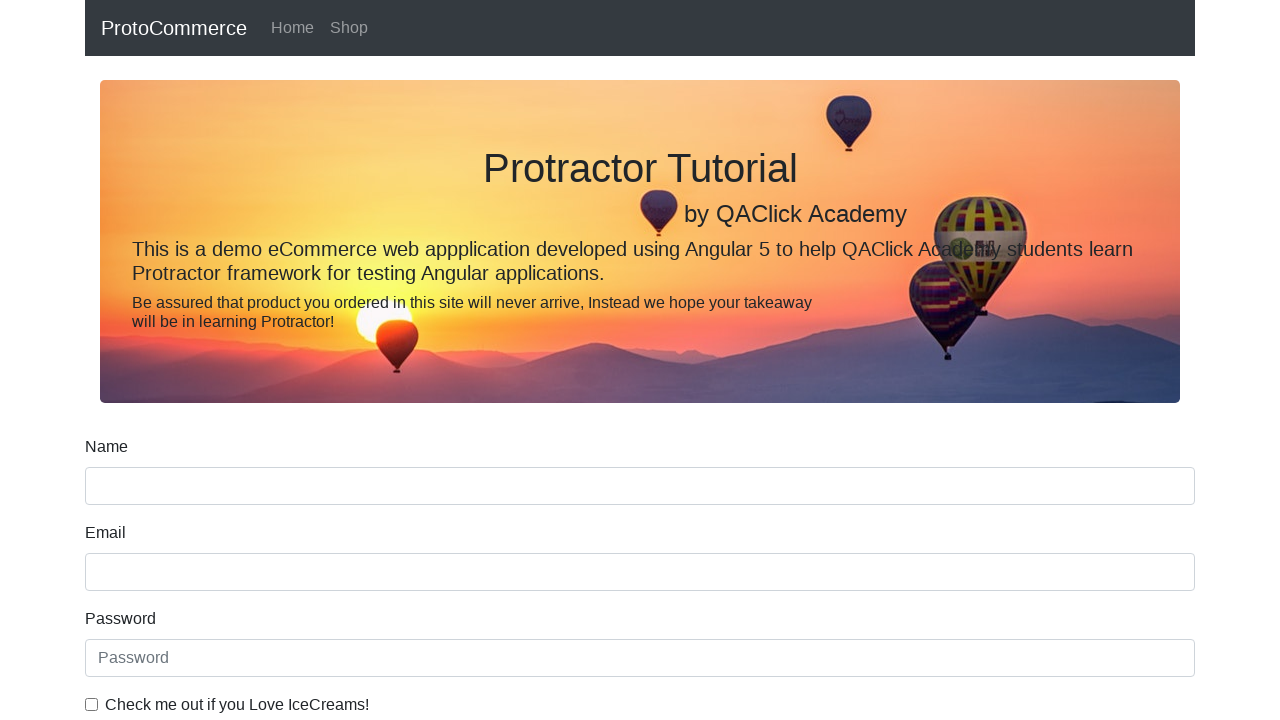

Filled name field with 'Test User' on input[name='name']
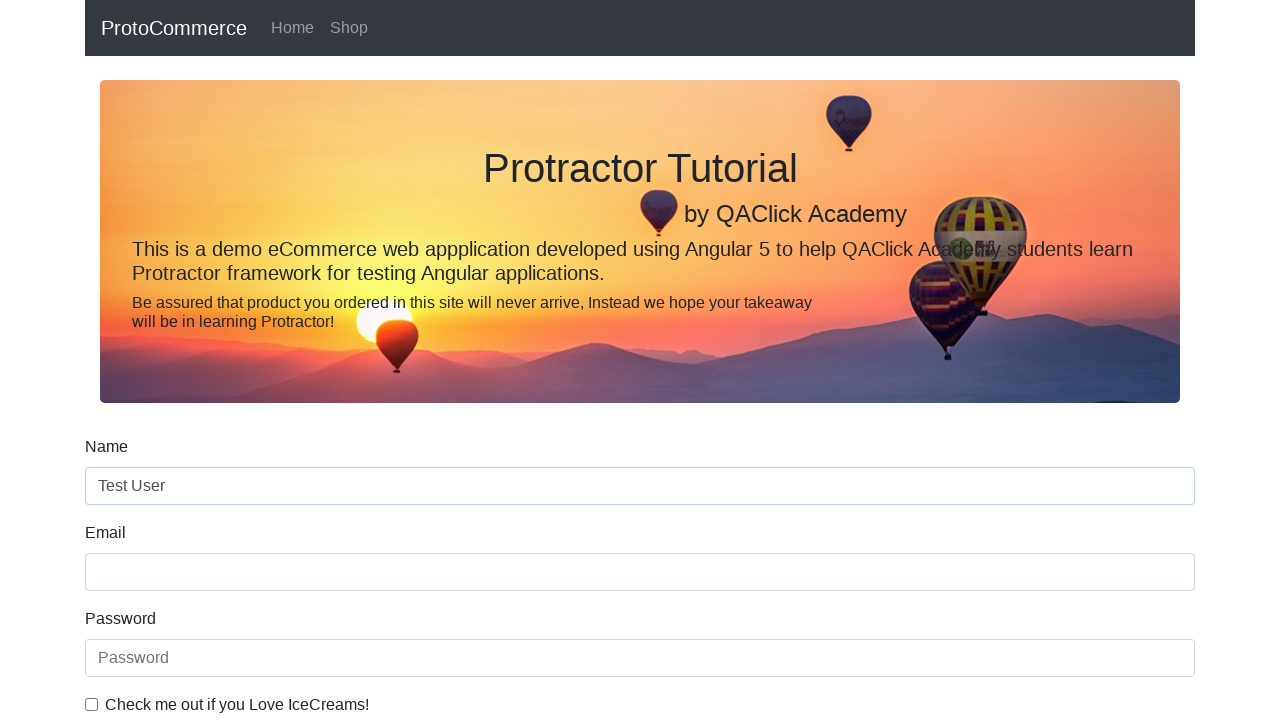

Filled email field with 'testuser@example.com' on input[name='email']
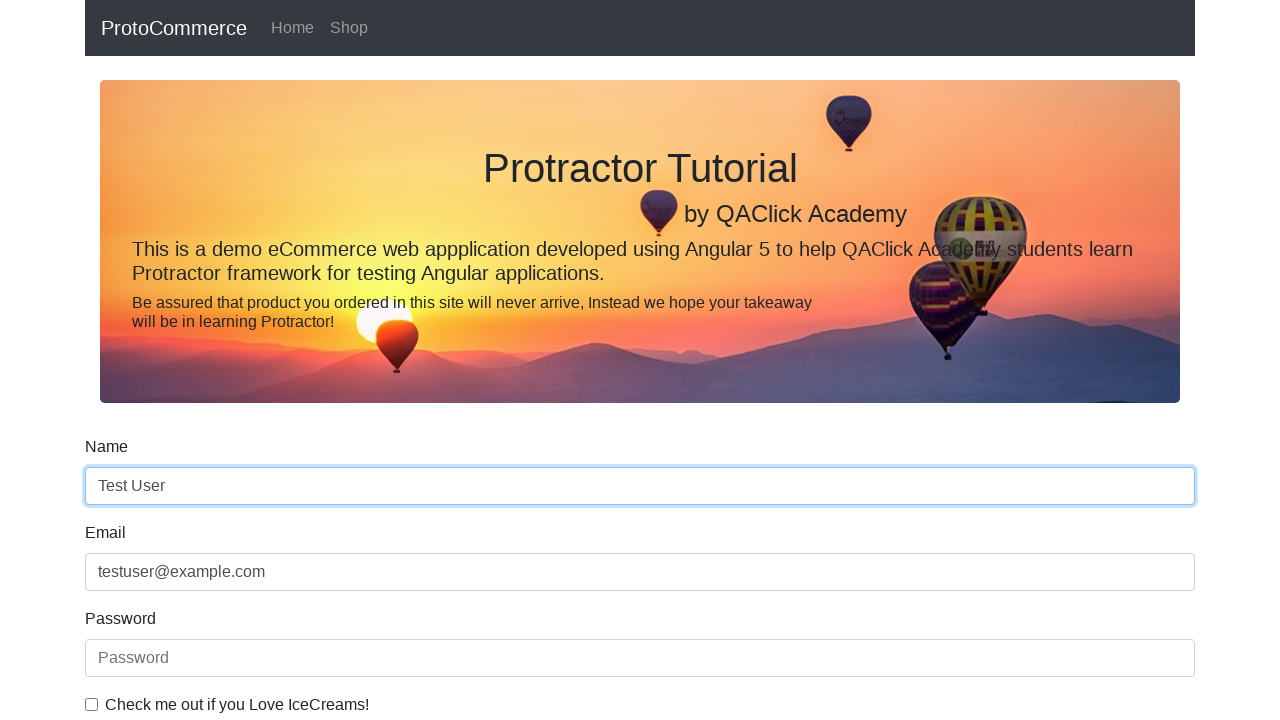

Filled password field with 'TestPass123' on #exampleInputPassword1
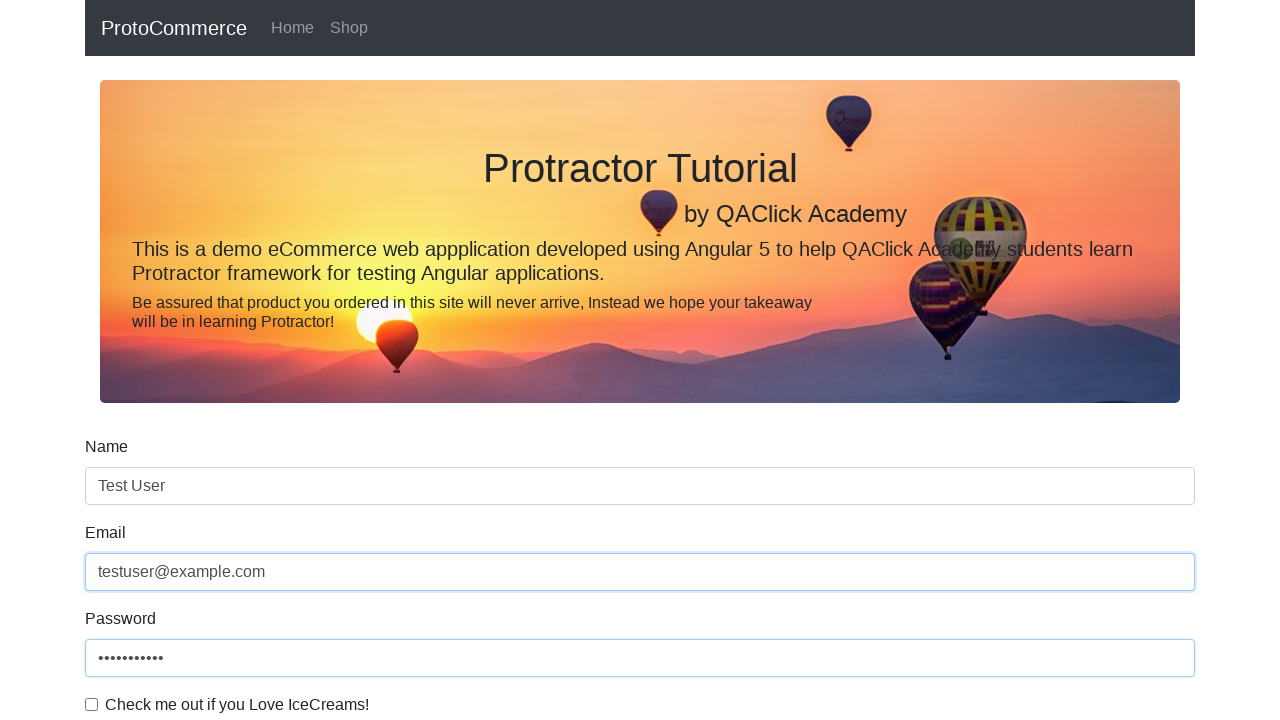

Checked the example checkbox at (92, 704) on #exampleCheck1
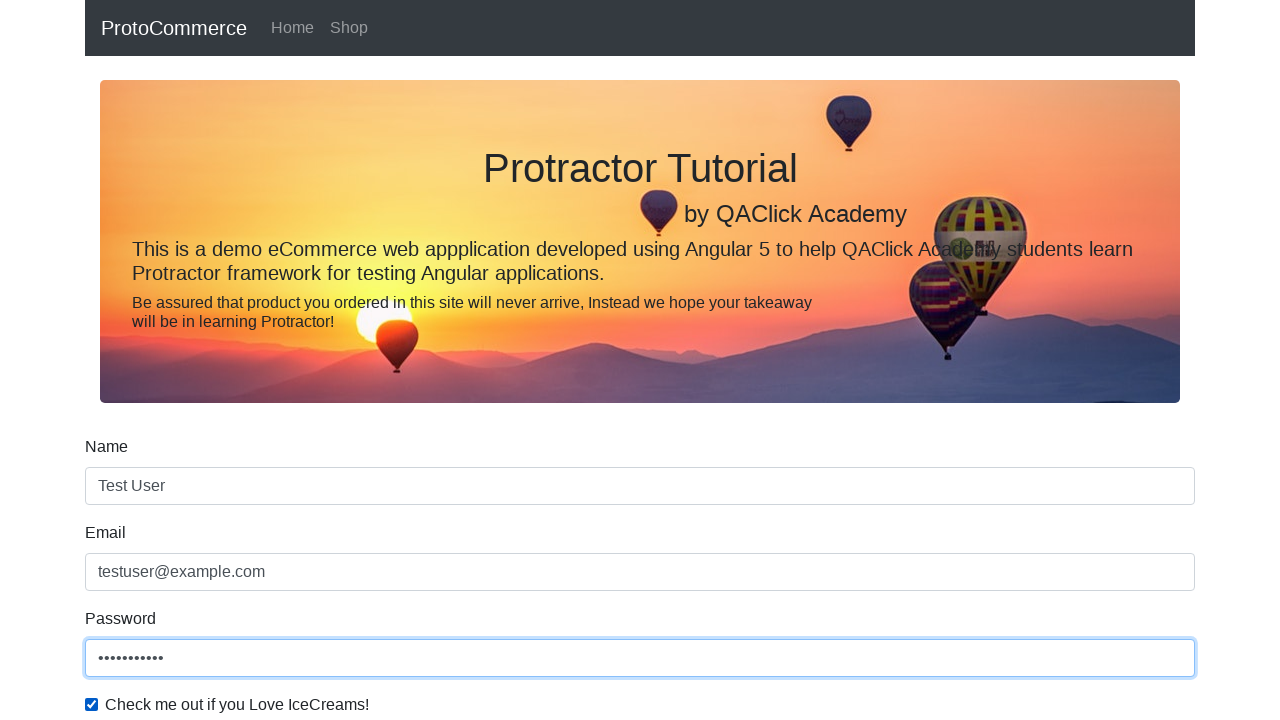

Selected 'Female' from the dropdown on #exampleFormControlSelect1
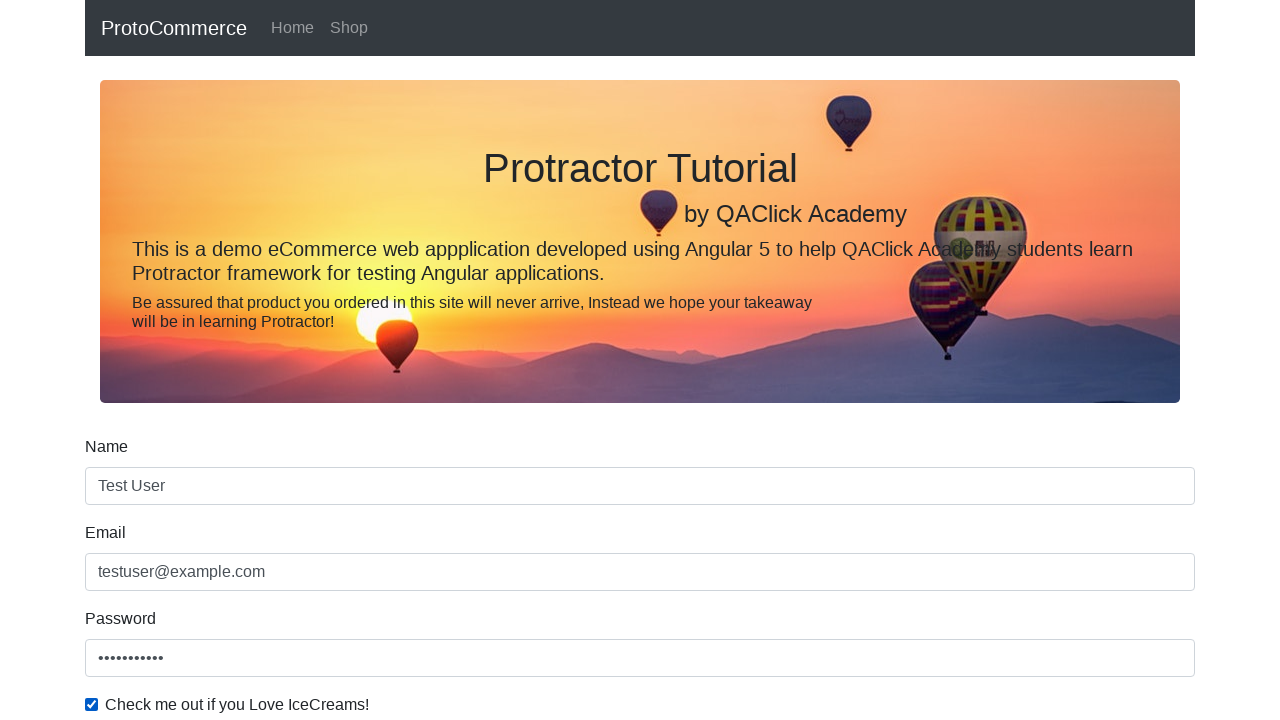

Selected first dropdown option (Male) on #exampleFormControlSelect1
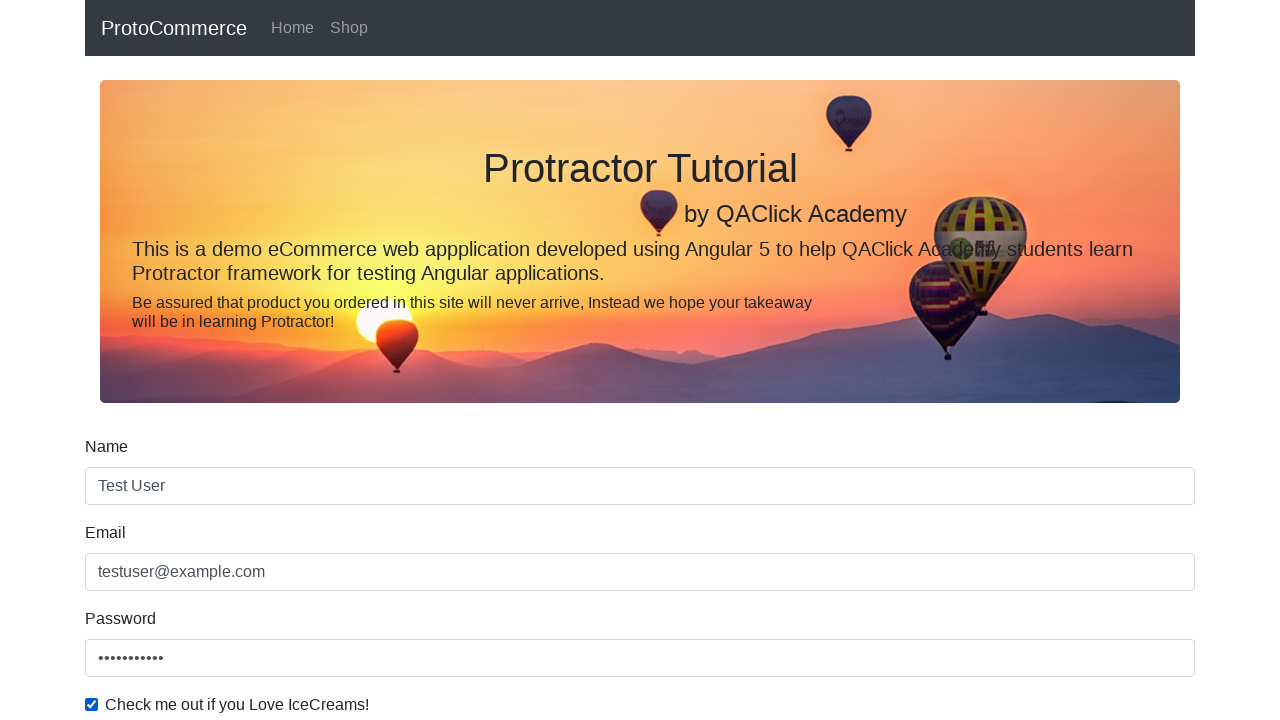

Clicked the form submit button at (123, 491) on xpath=//input[@type='submit']
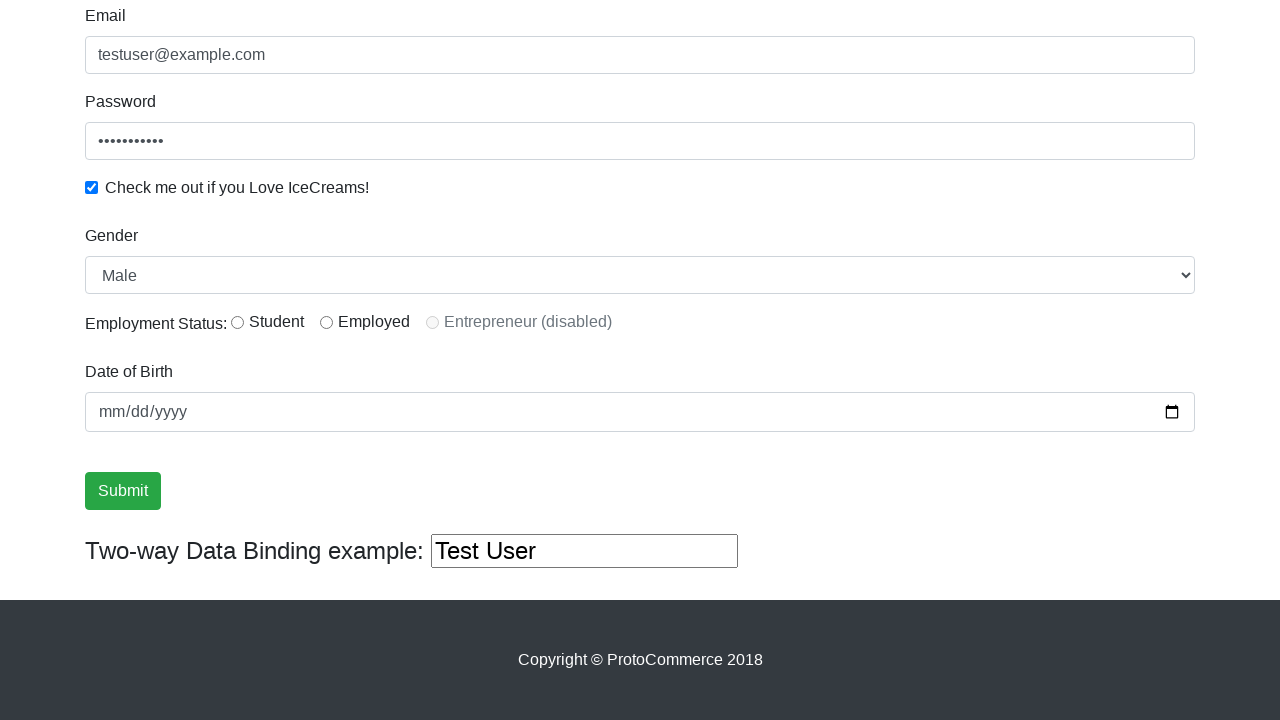

Success message appeared after form submission
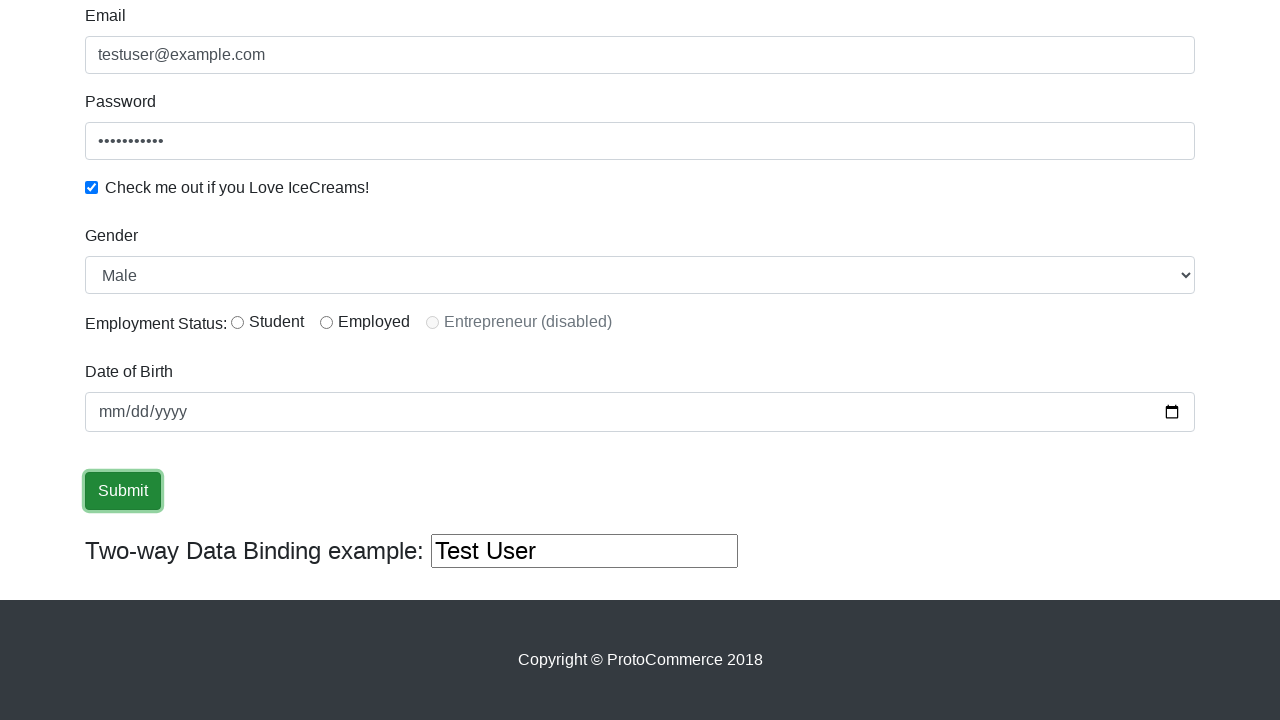

Filled third text input field with 'Sample text input' on (//input[@type='text'])[3]
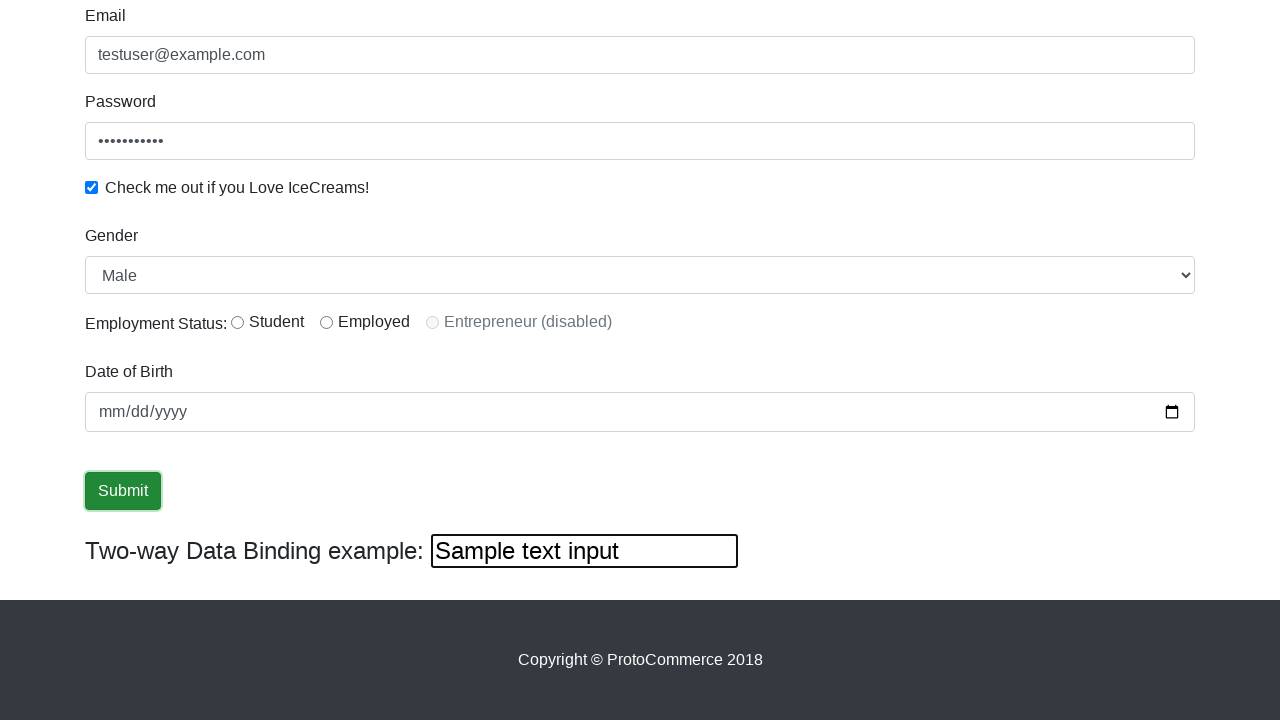

Cleared the third text input field on (//input[@type='text'])[3]
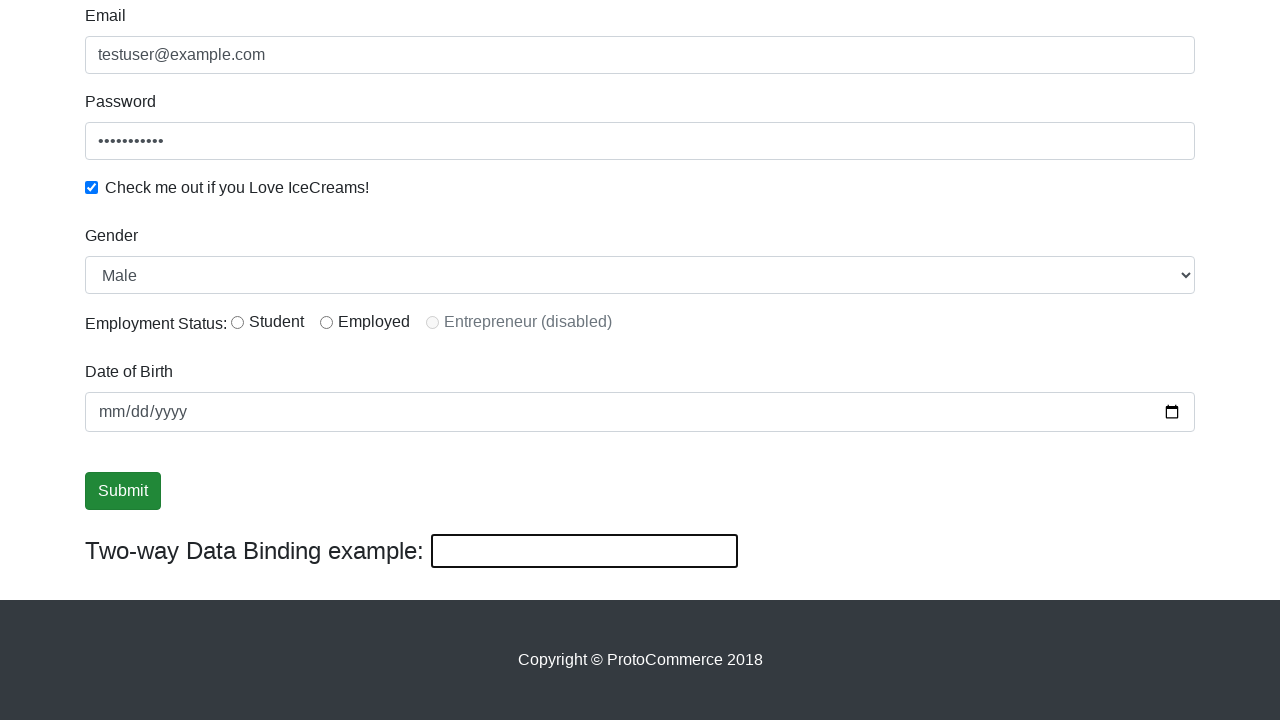

Navigated to client page at https://rahulshettyacademy.com/client/
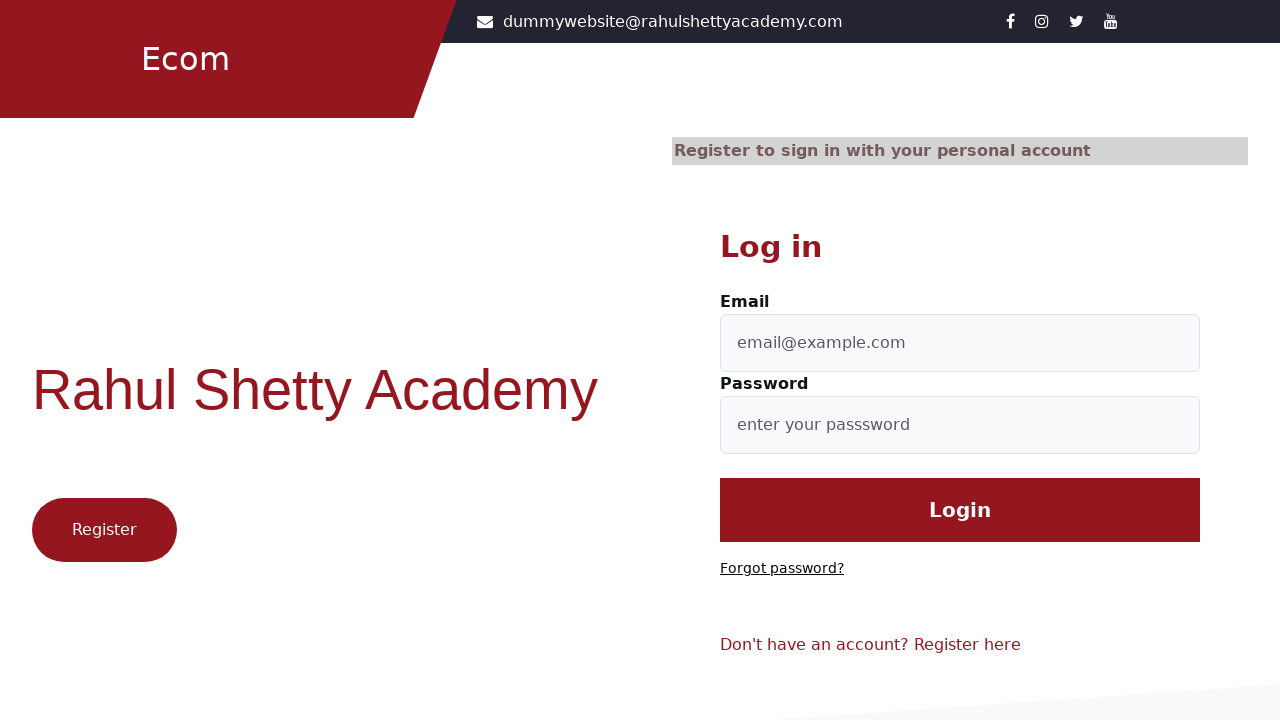

Clicked the 'Forgot password?' link at (782, 569) on text=Forgot password?
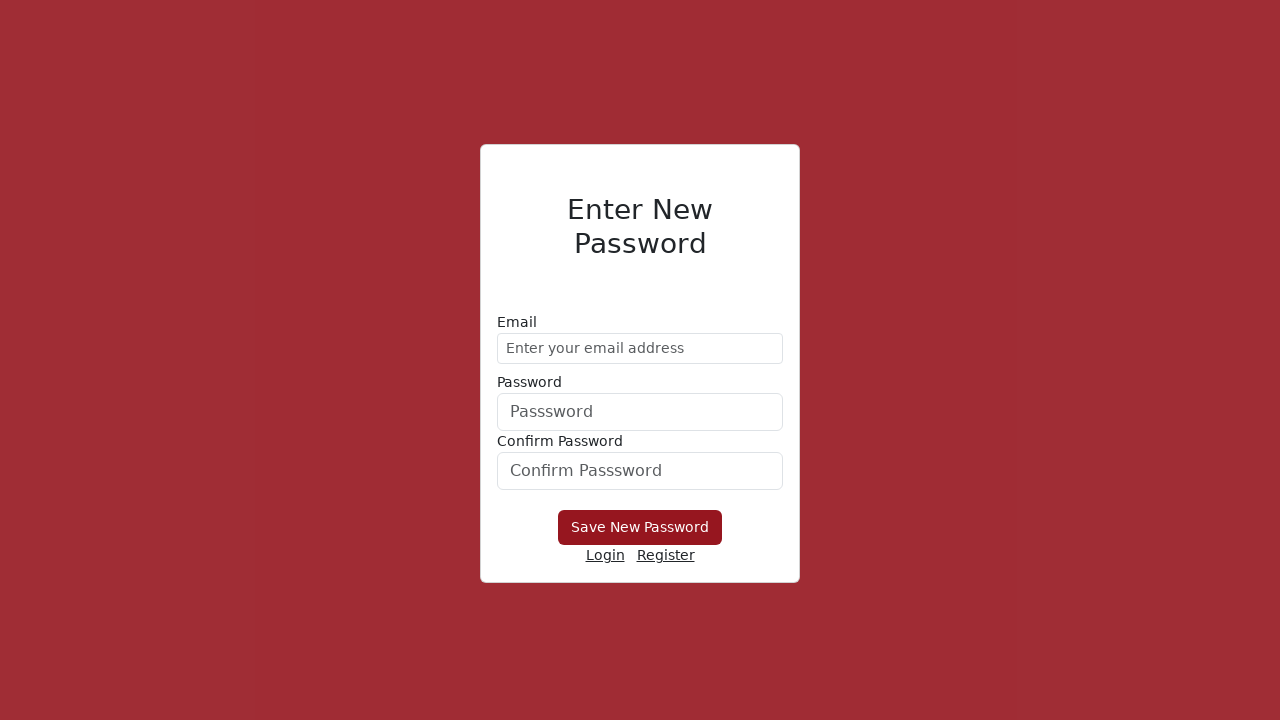

Filled email field in password reset form with 'reset@example.com' on //form/div[1]/input
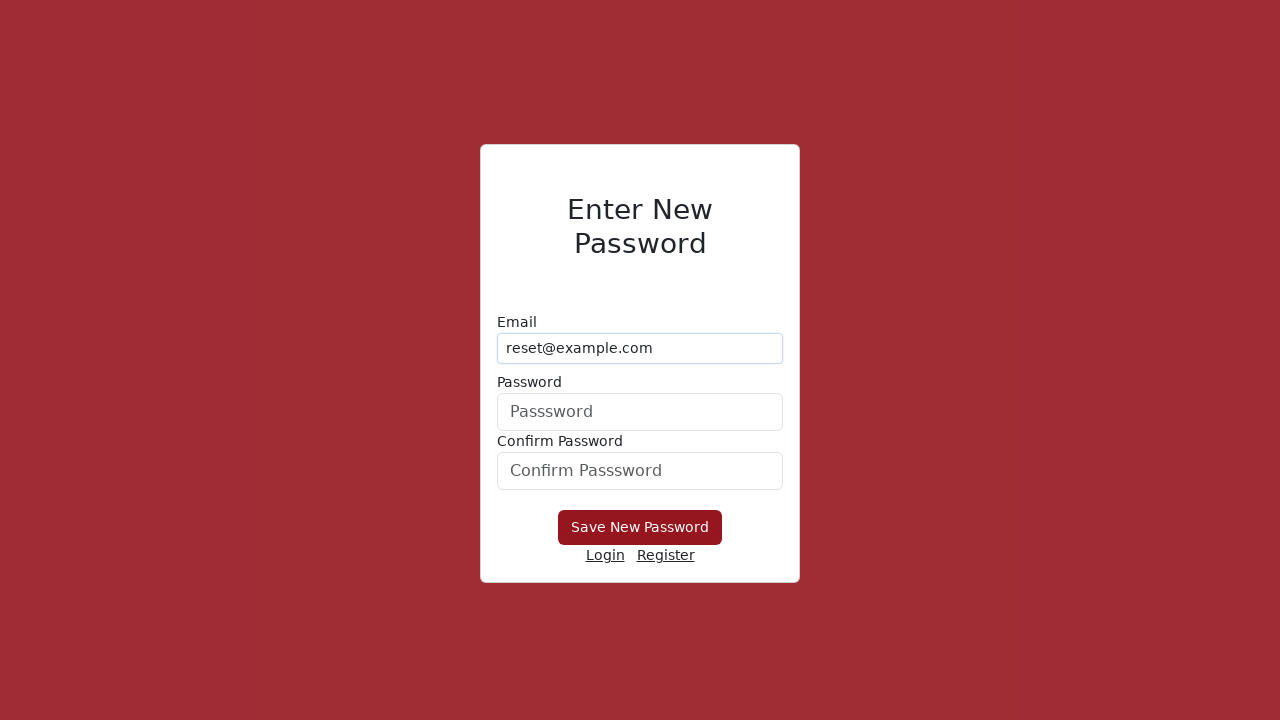

Filled new password field with 'NewPass@123' on form div:nth-child(2) input
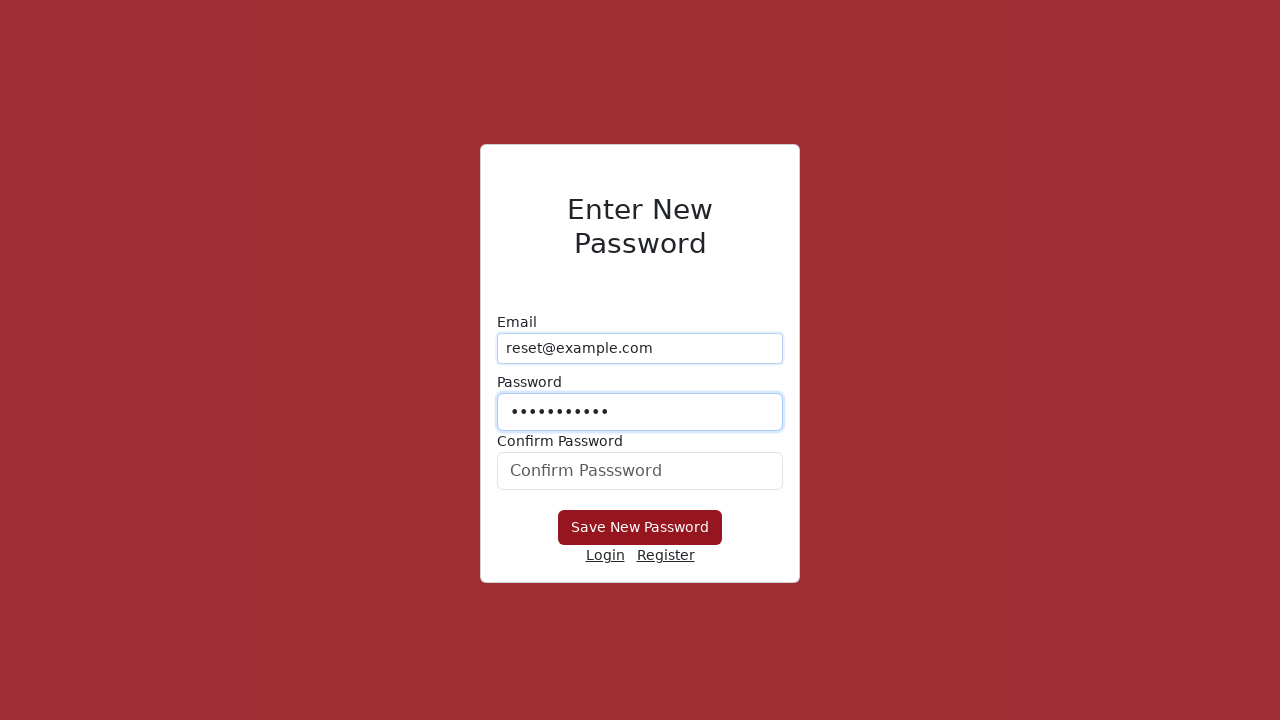

Filled password confirmation field with 'NewPass@123' on #confirmPassword
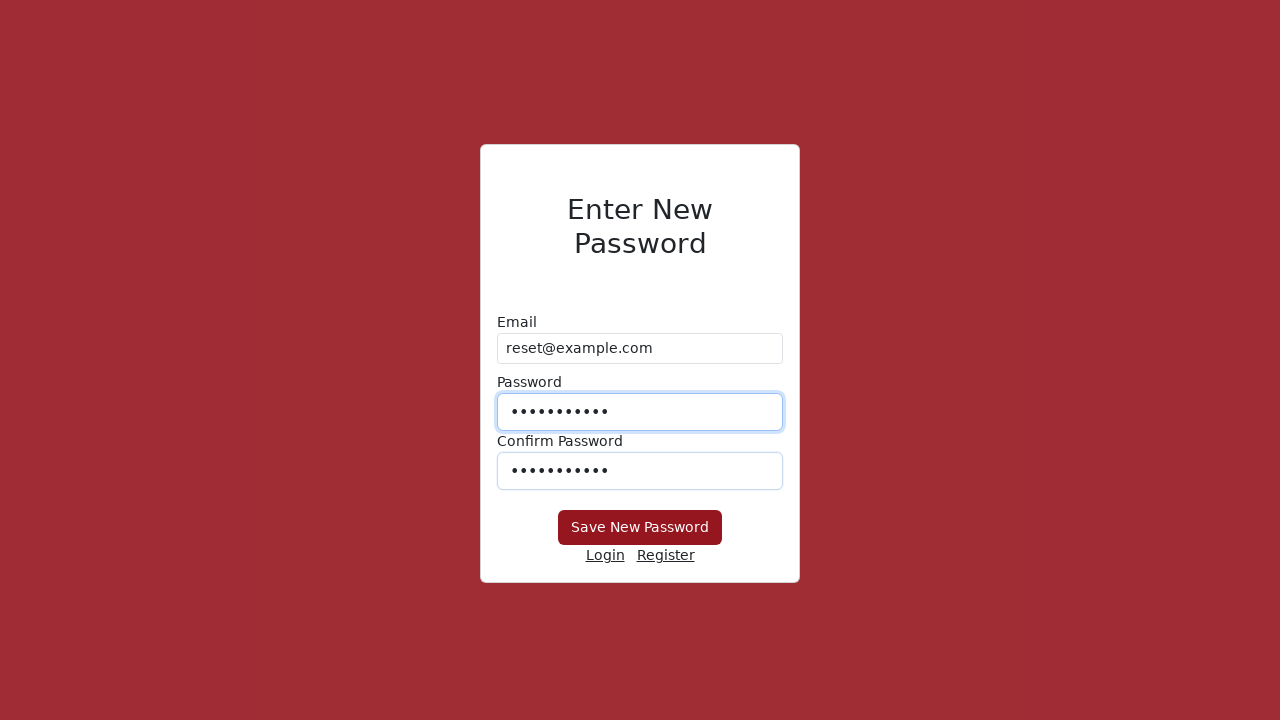

Clicked 'Save New Password' button at (640, 528) on xpath=//button[text()='Save New Password']
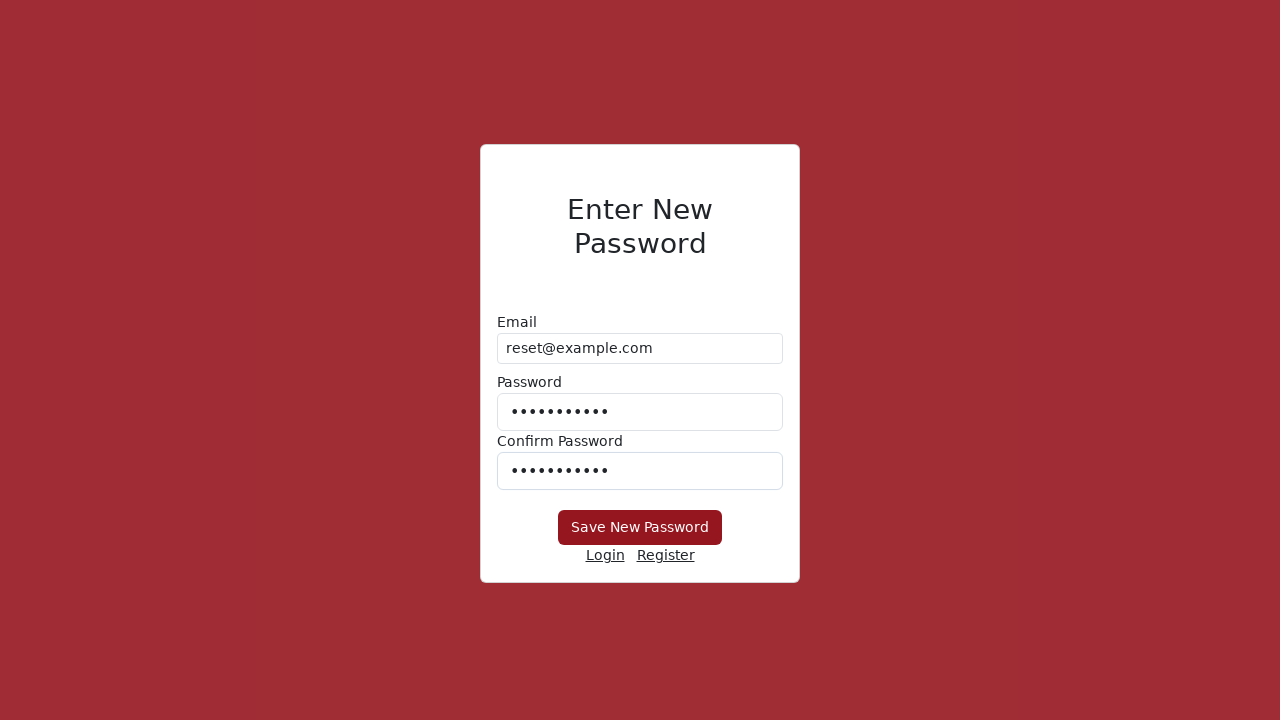

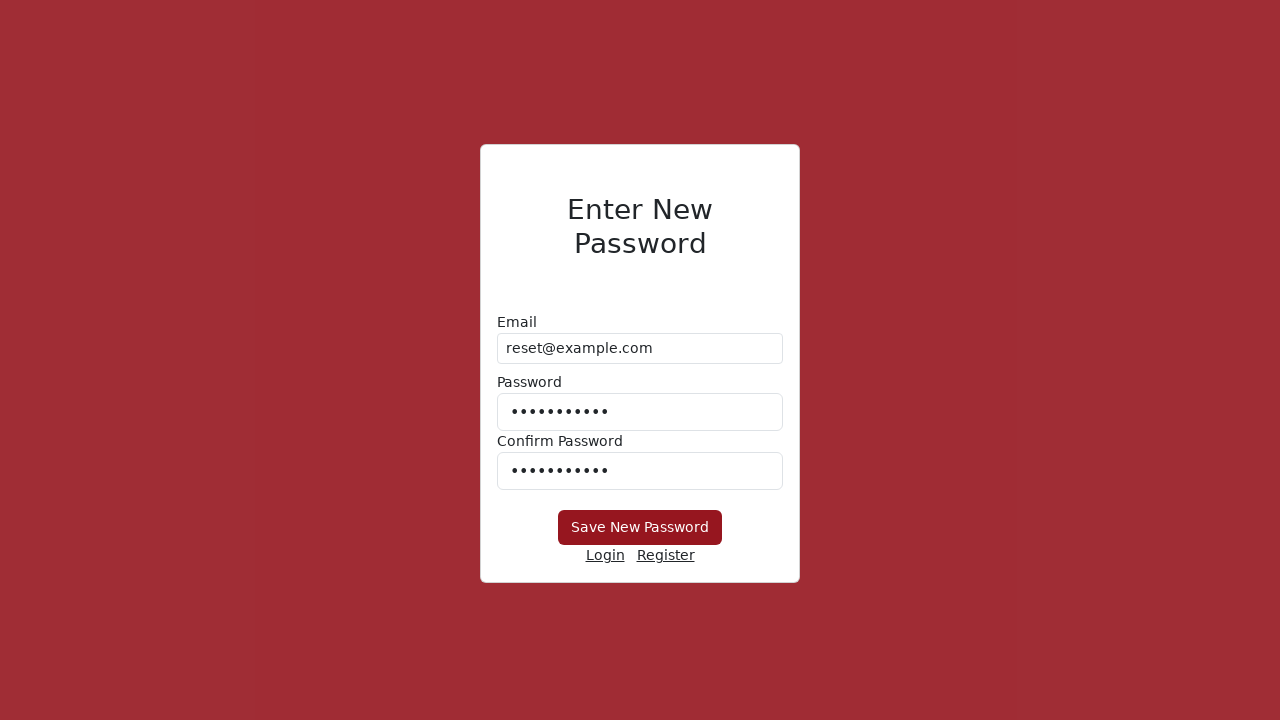